Tests filling an input field by clicking on the Inputs link and entering a numeric value

Starting URL: https://practice.cydeo.com/

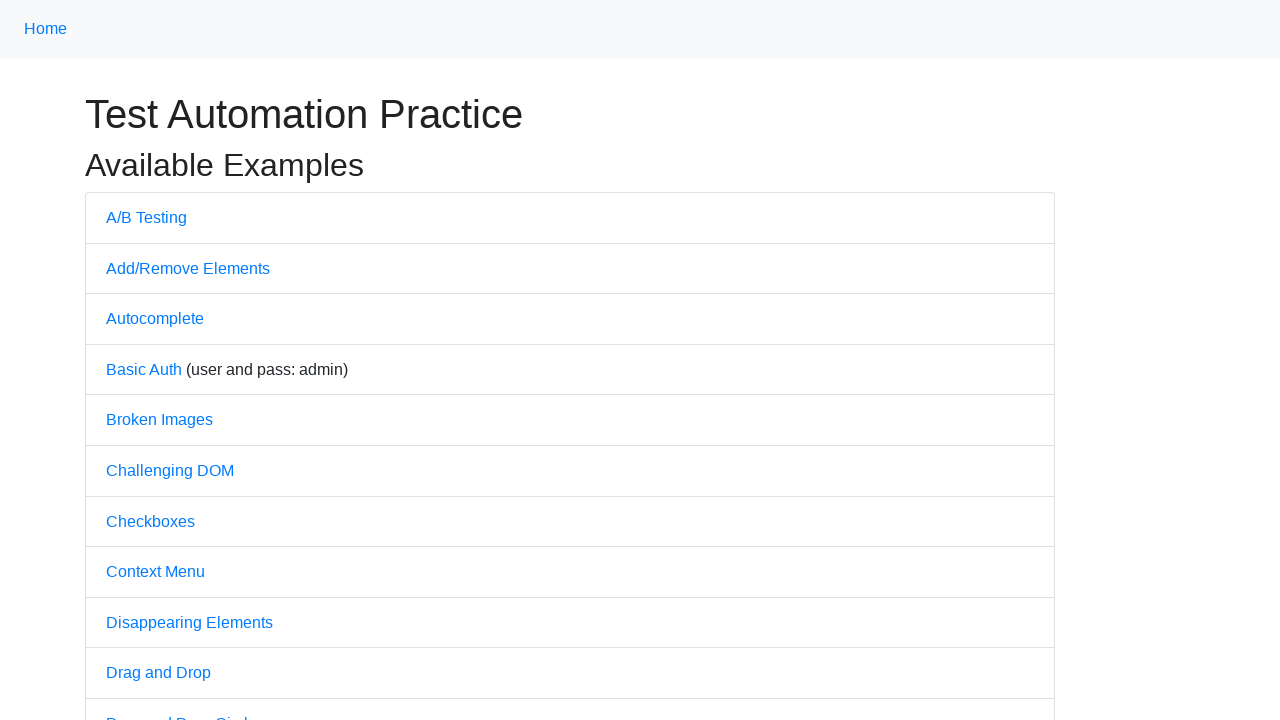

Clicked on Inputs link at (128, 361) on internal:text="Inputs"i
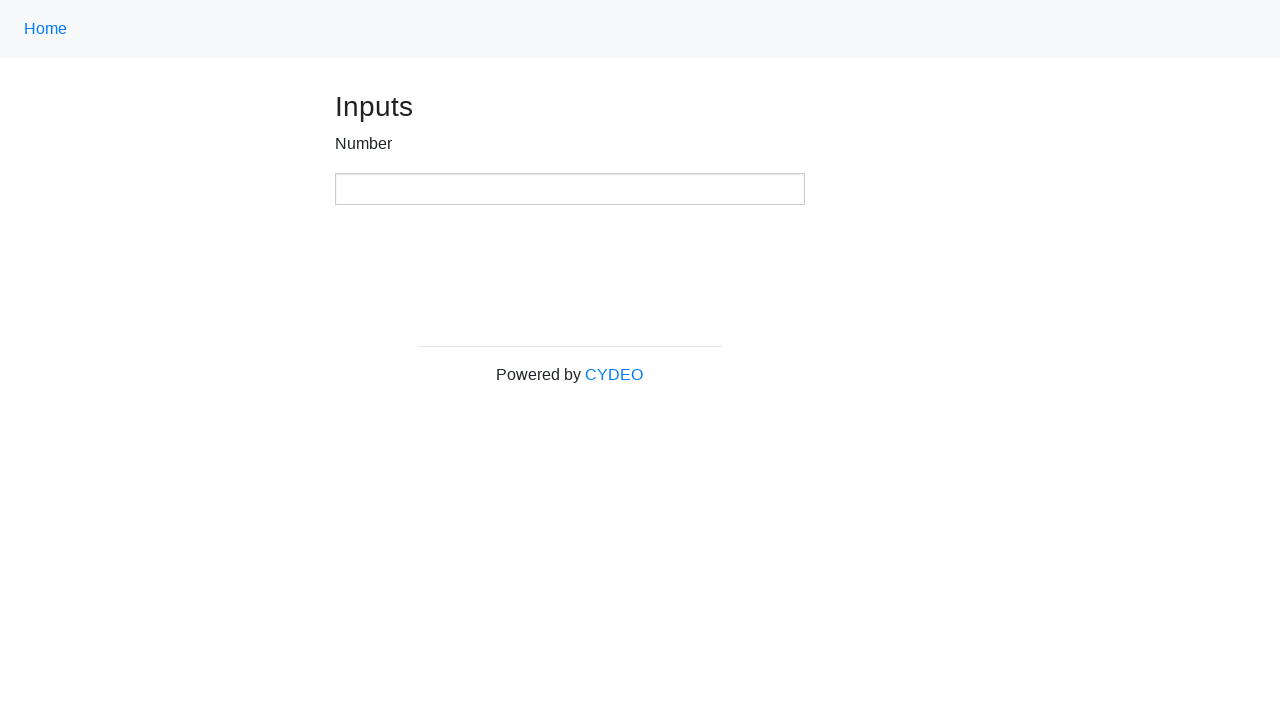

Filled number input field with value '123' on xpath=//input[@type='number']
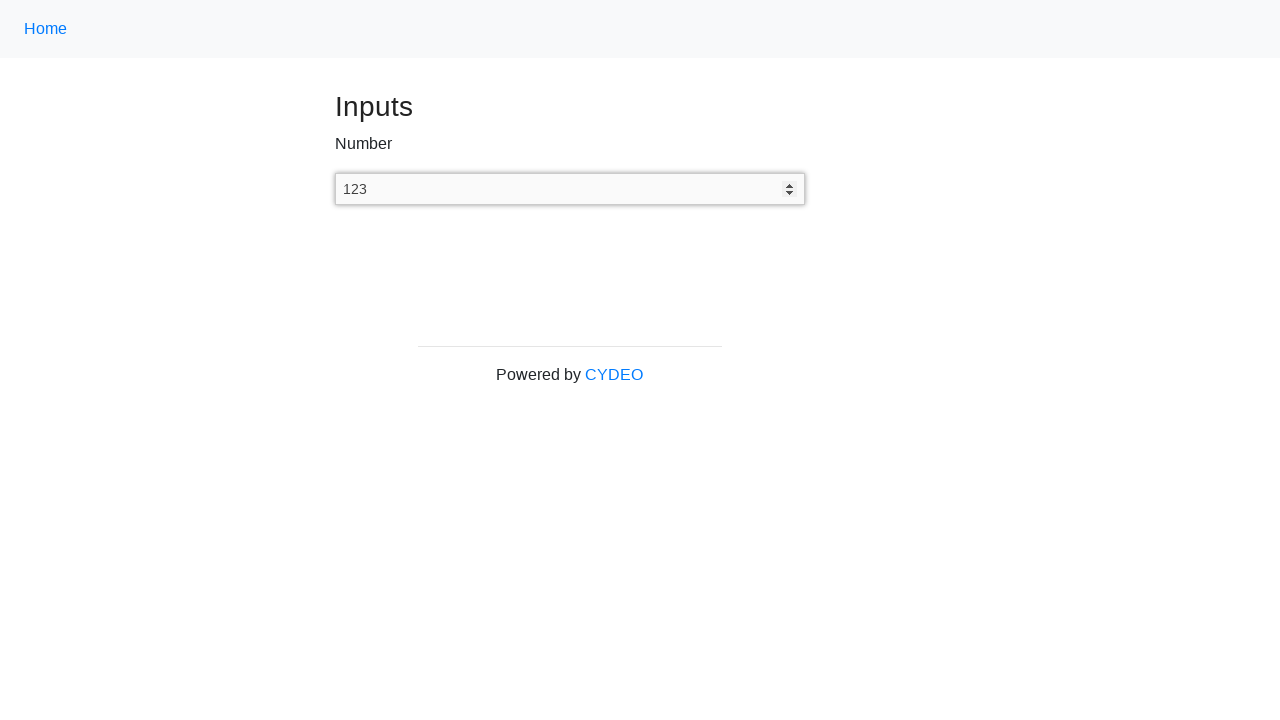

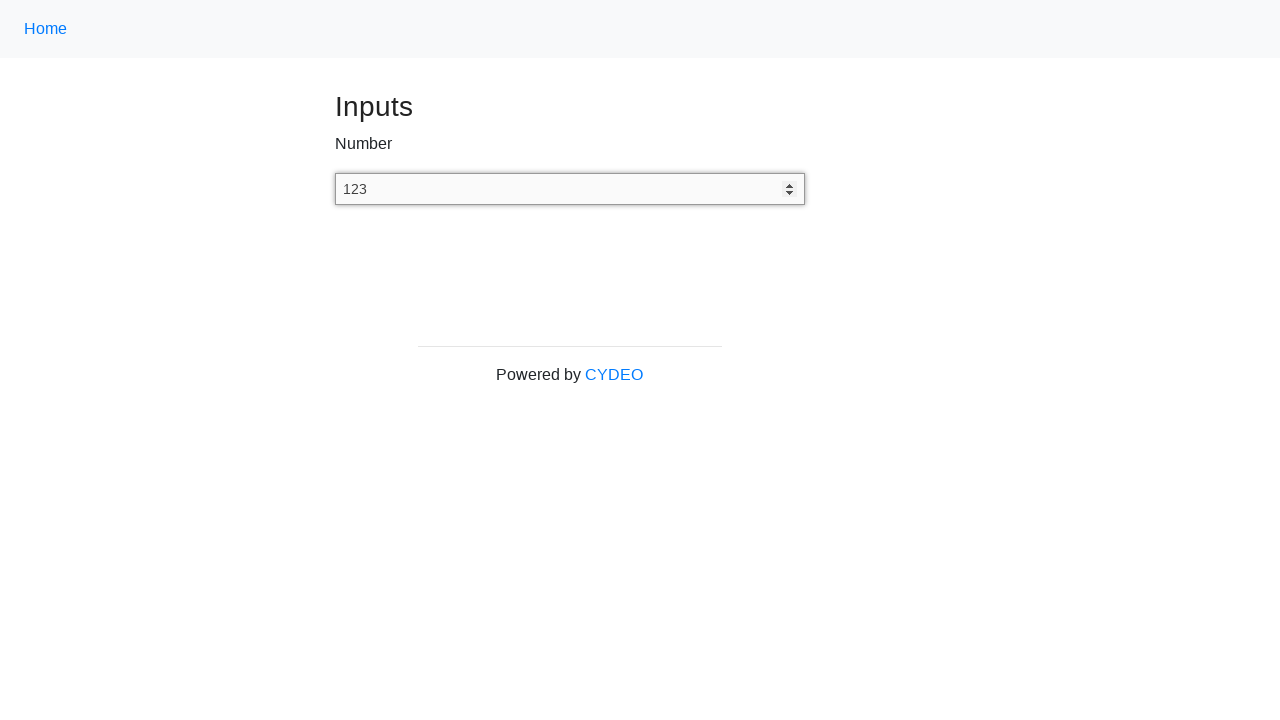